Tests dropdown selection functionality on Rediff signup page by selecting a day from the date dropdown and iterating through month options

Starting URL: http://is.rediff.com/signup/register

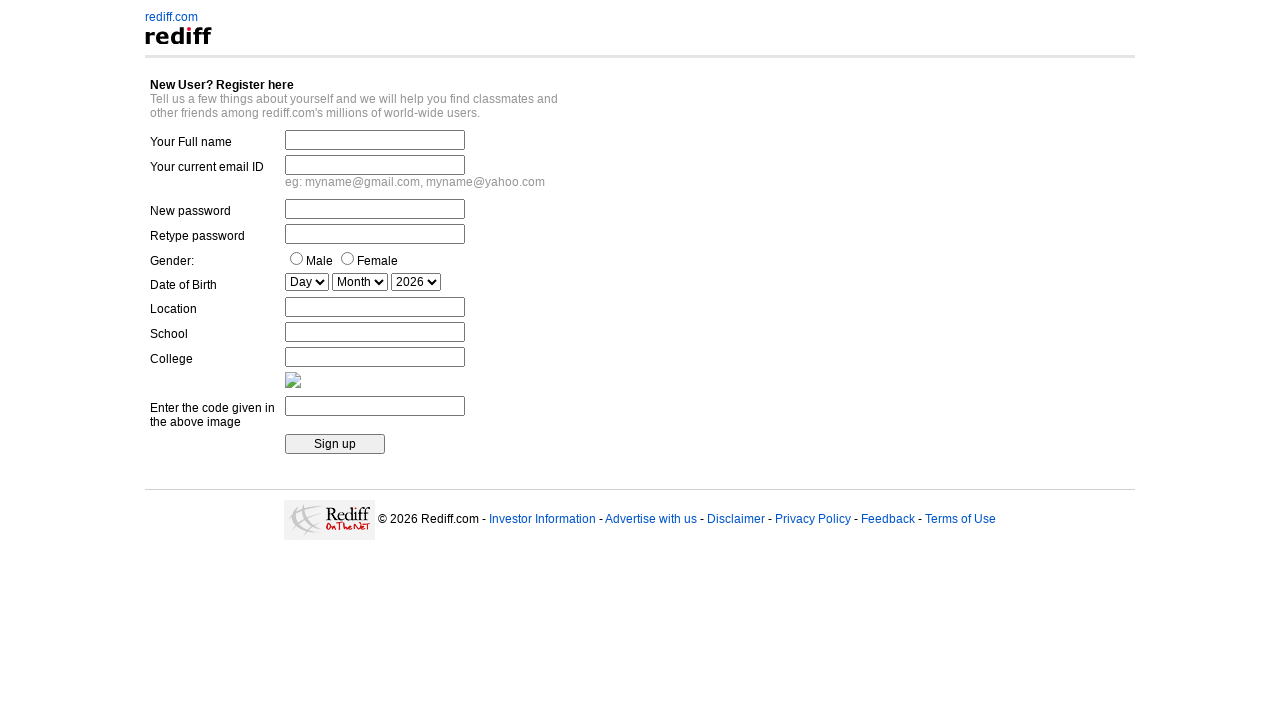

Selected day 21 from the day dropdown on select[name='date_day']
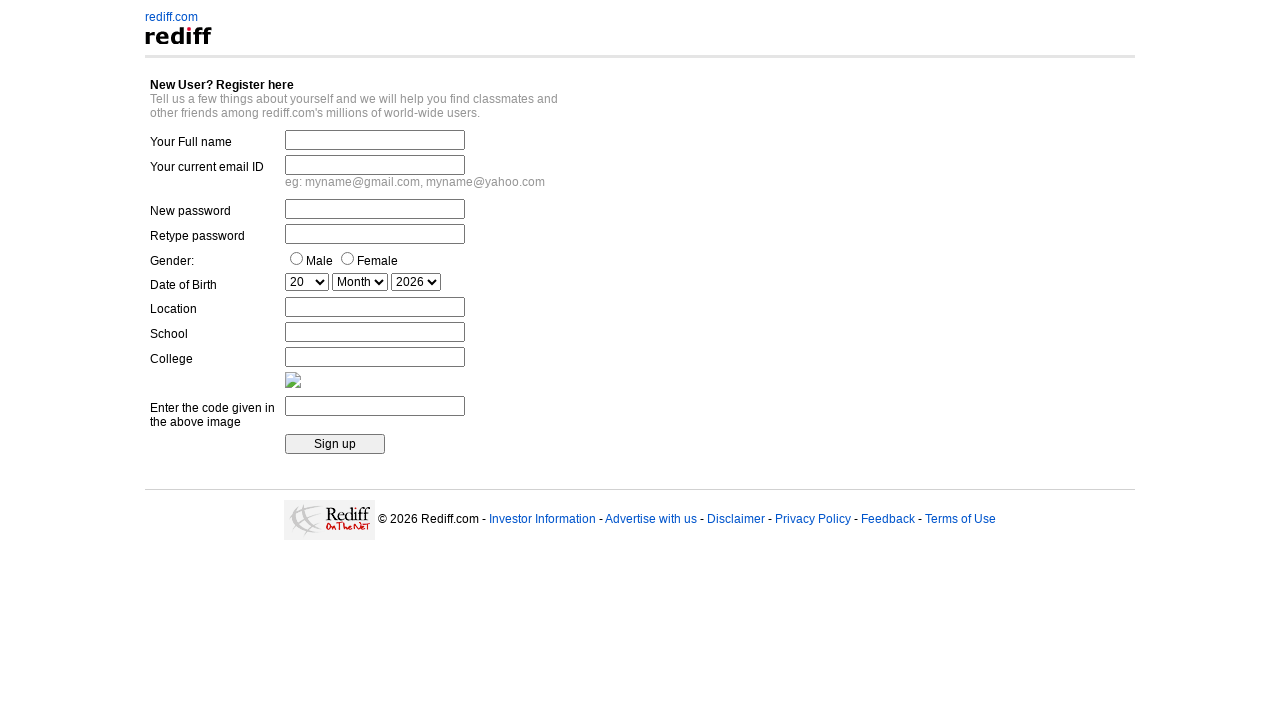

Retrieved all month options from the month dropdown
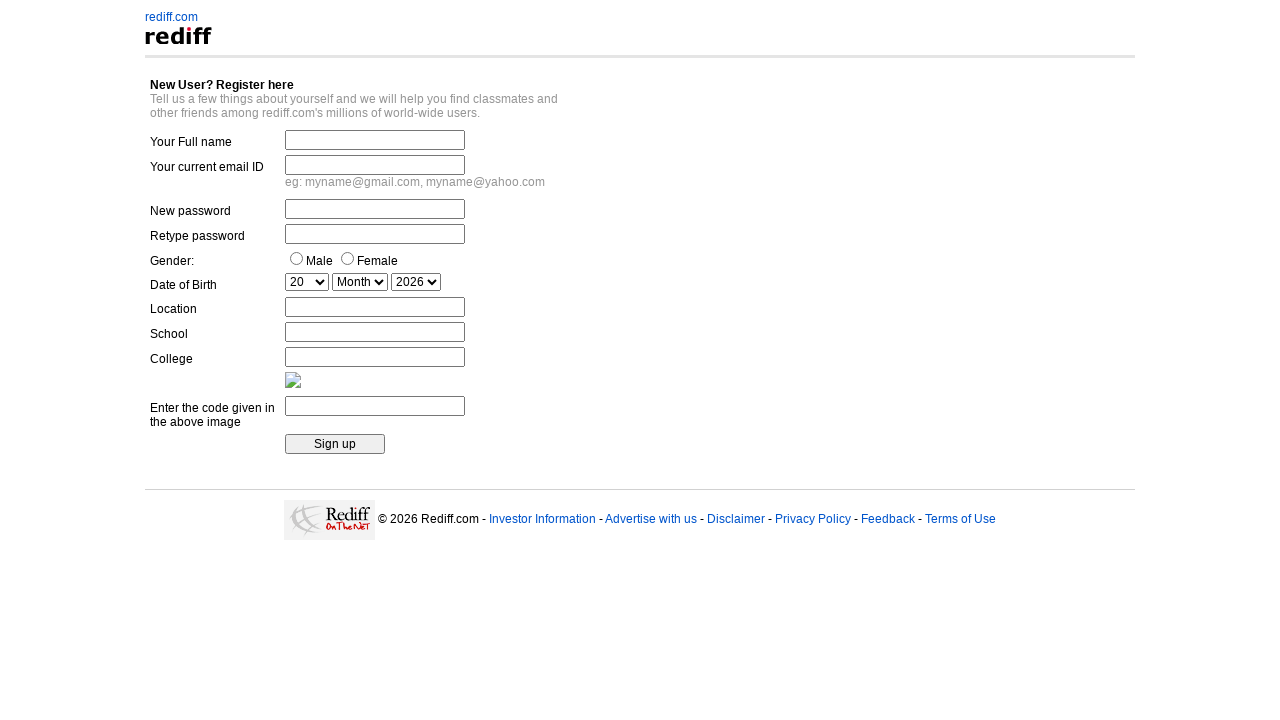

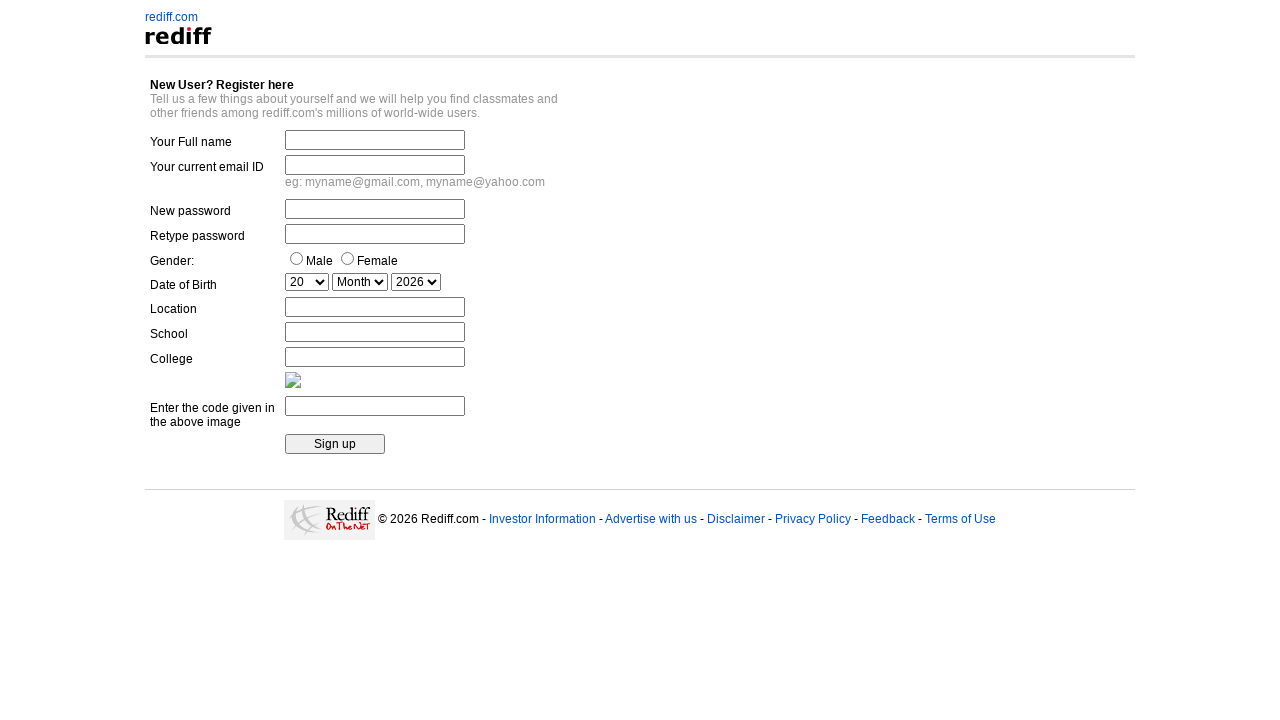